Changes the account currency by selecting a different account number from dropdown

Starting URL: https://www.globalsqa.com/angularJs-protractor/BankingProject/#/login

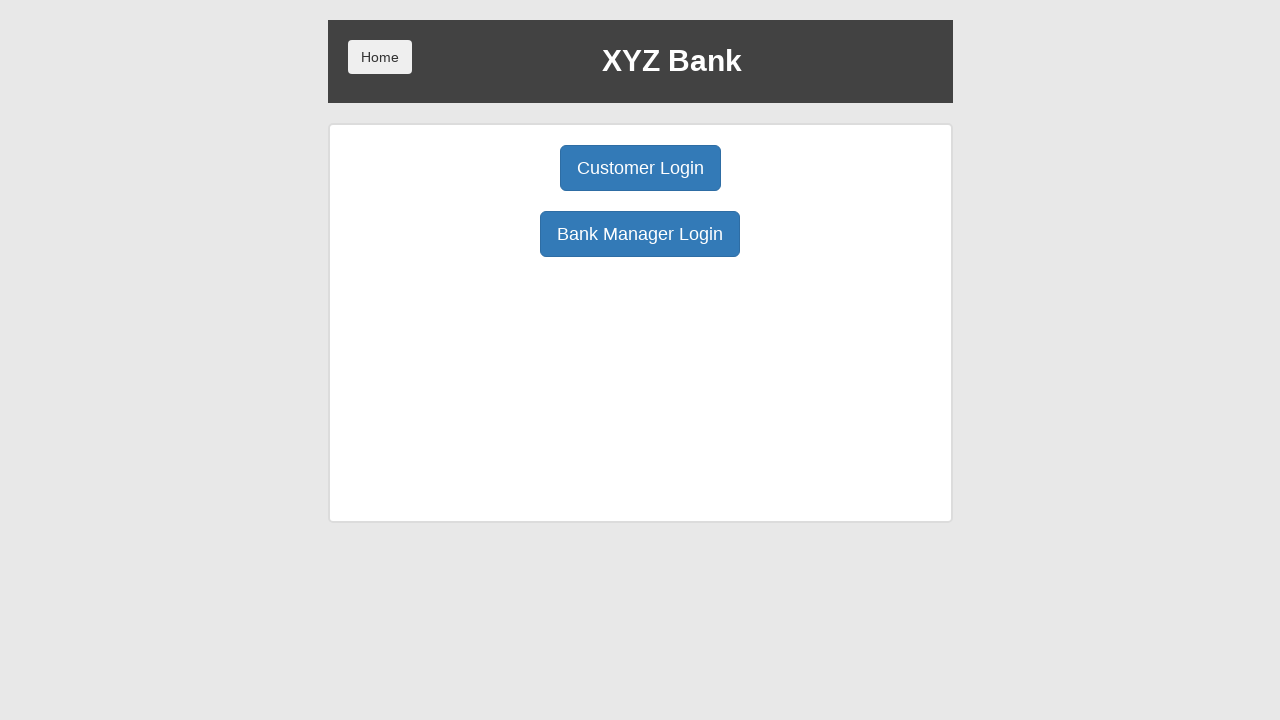

Clicked Customer Login button at (640, 168) on button:has-text('Customer Login')
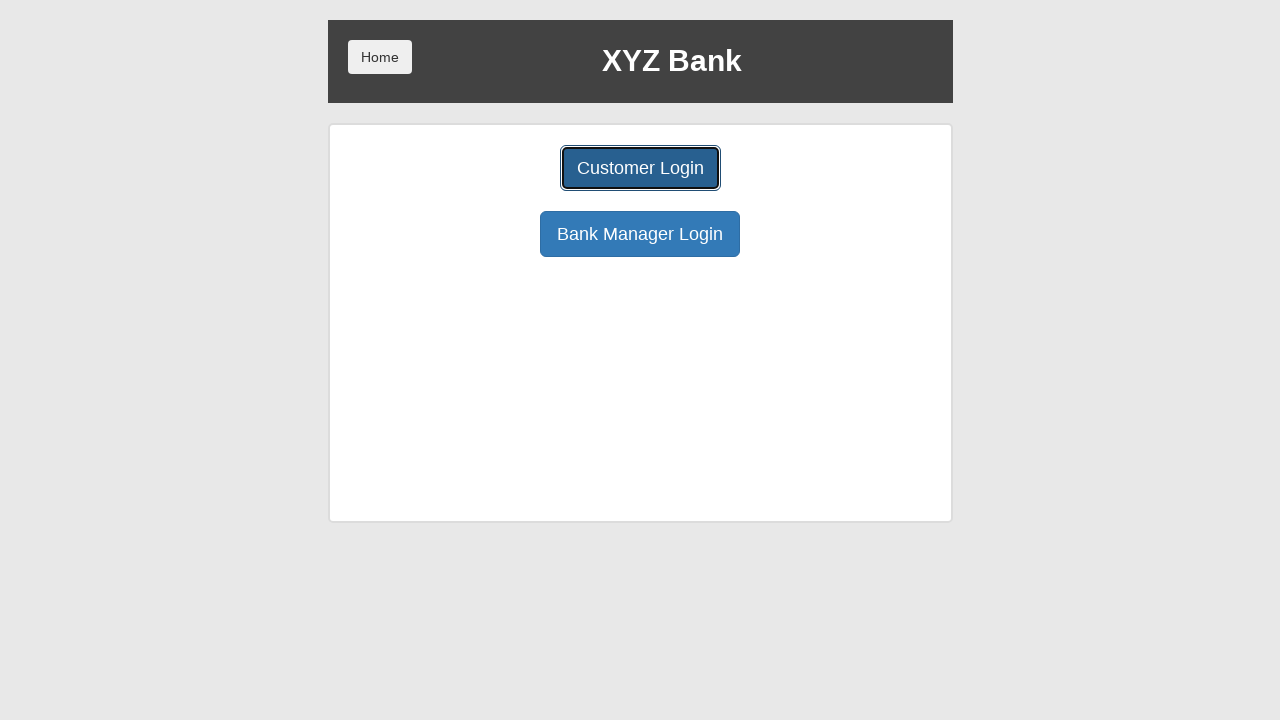

Selected Harry Potter from user dropdown on select[name='userSelect']
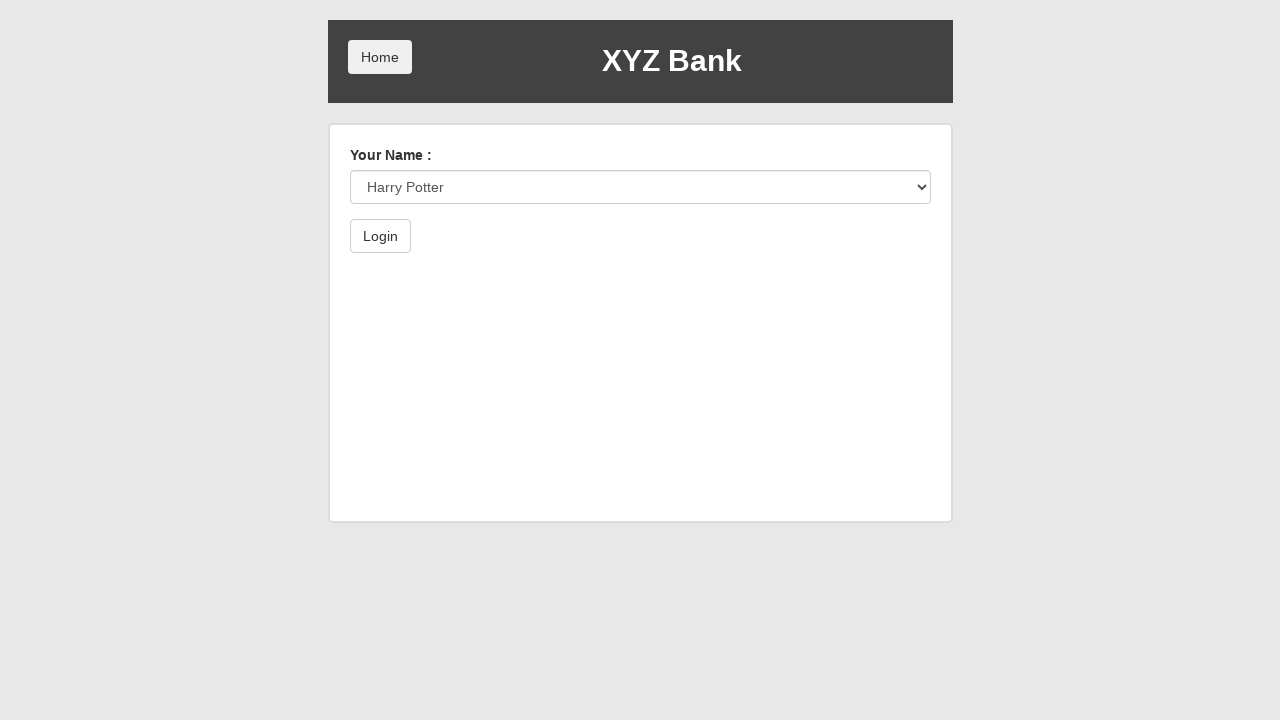

Clicked Login button at (380, 236) on button:has-text('Login')
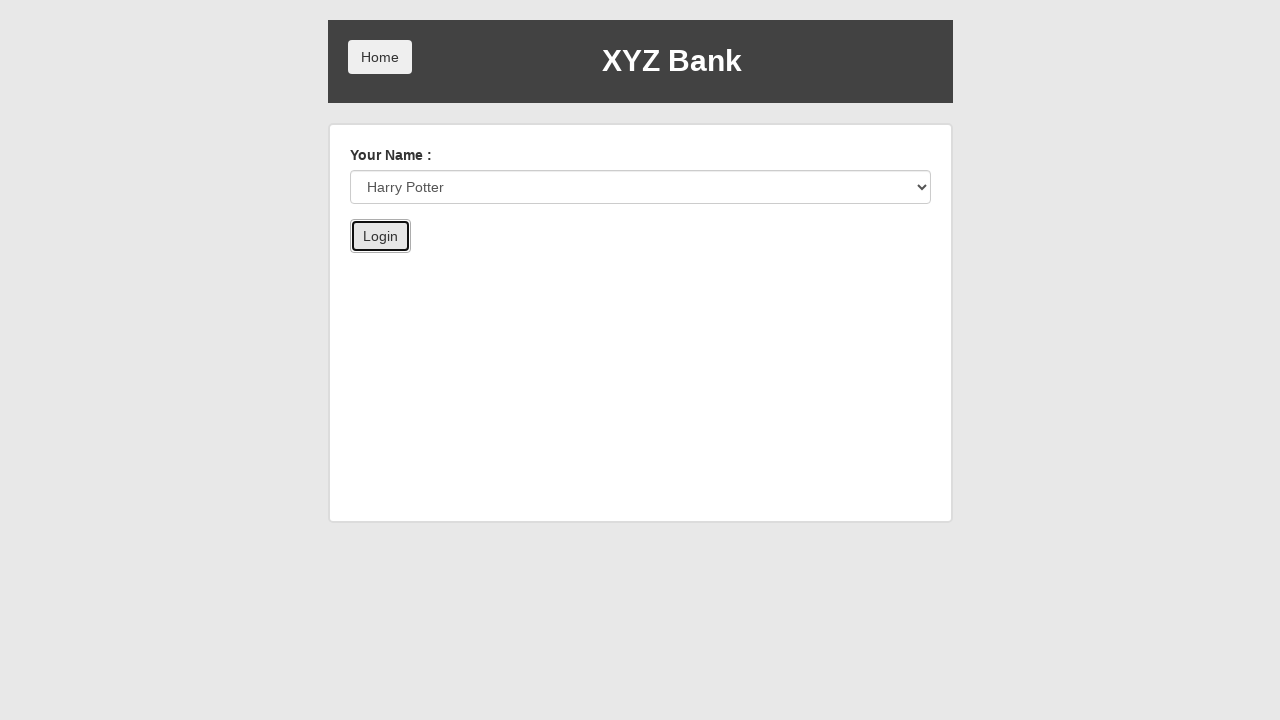

Selected account number 1006 from account dropdown on select#accountSelect
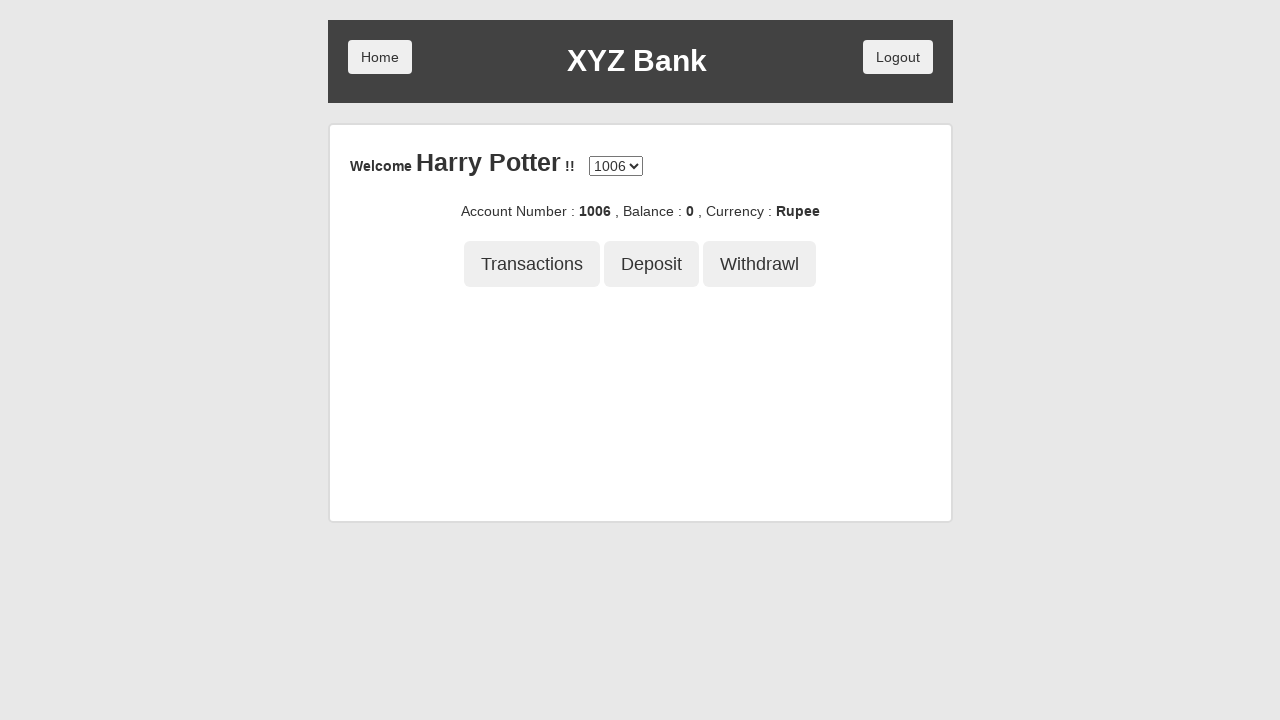

Currency updated to Rupee
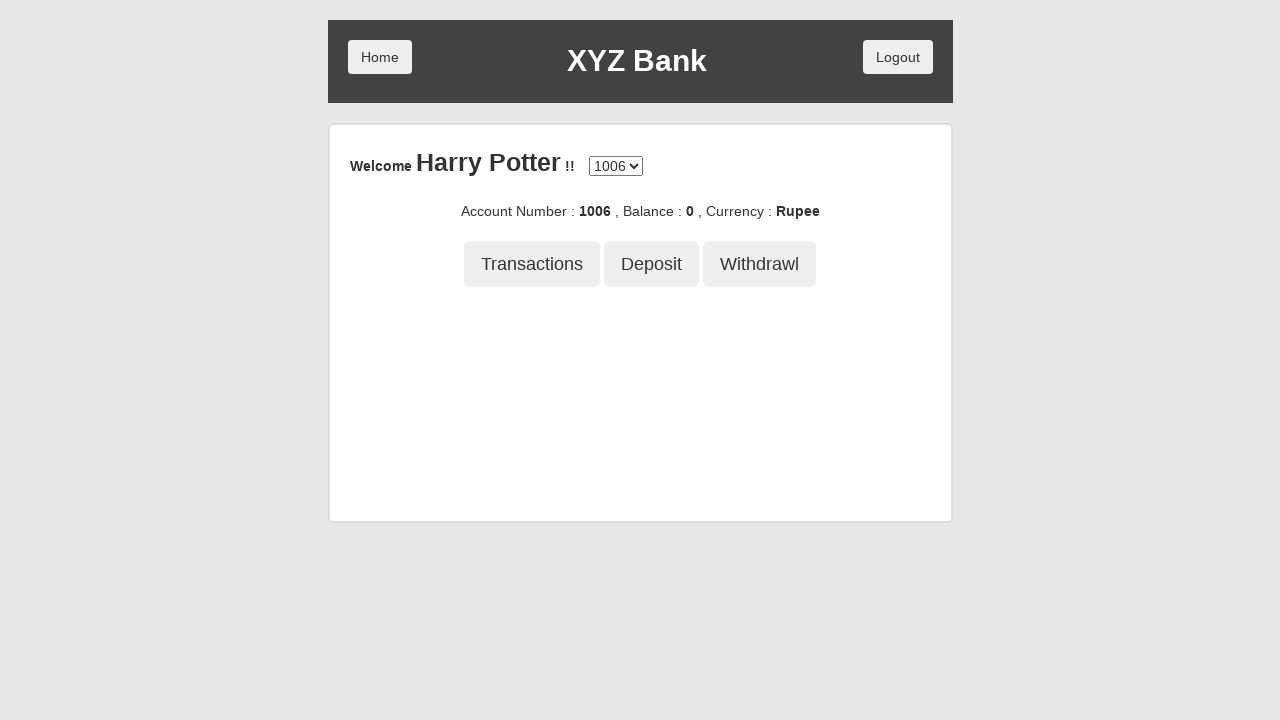

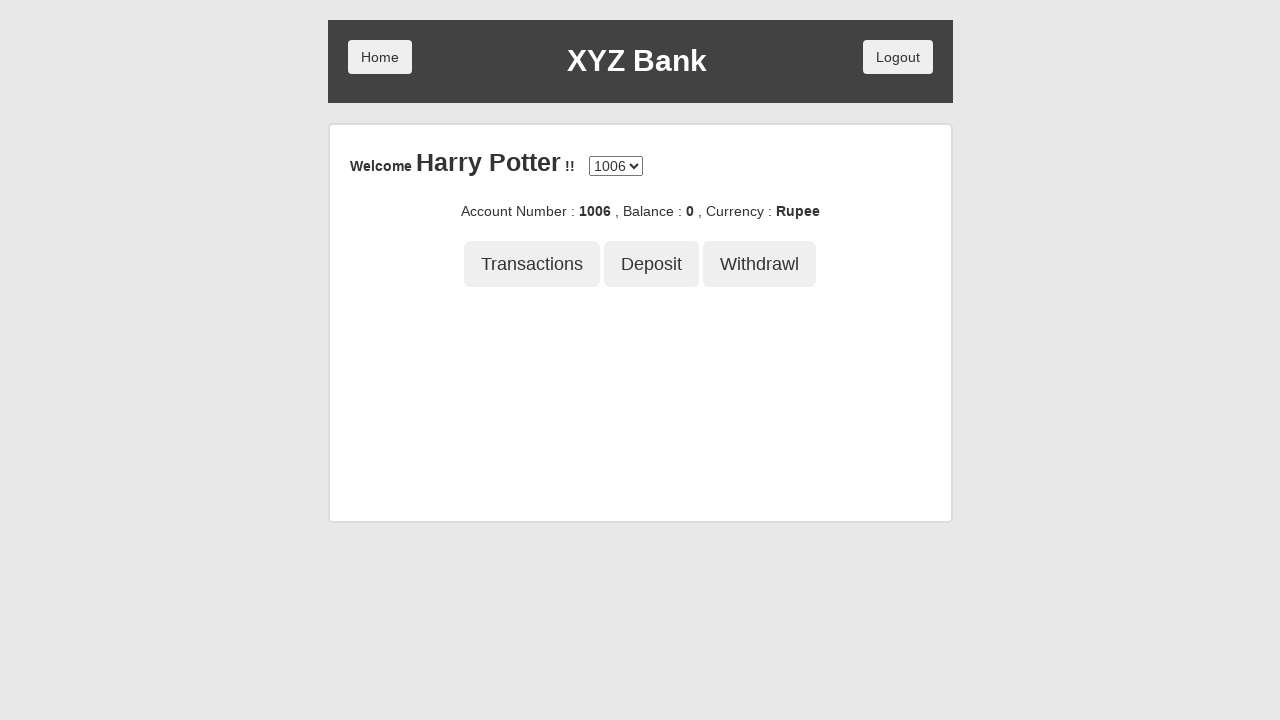